Tests checkbox functionality by clicking the first checkbox and conditionally unchecking the second checkbox if it's already selected

Starting URL: https://the-internet.herokuapp.com/checkboxes

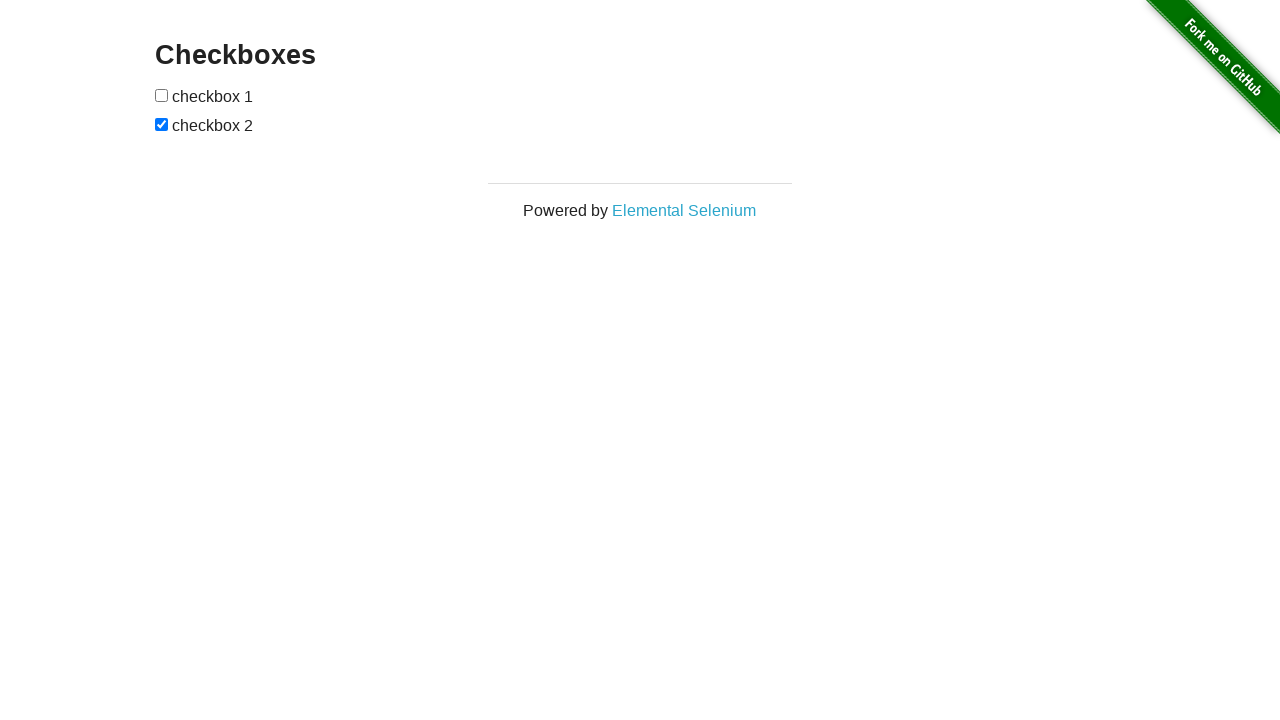

Waited 2 seconds for page to load
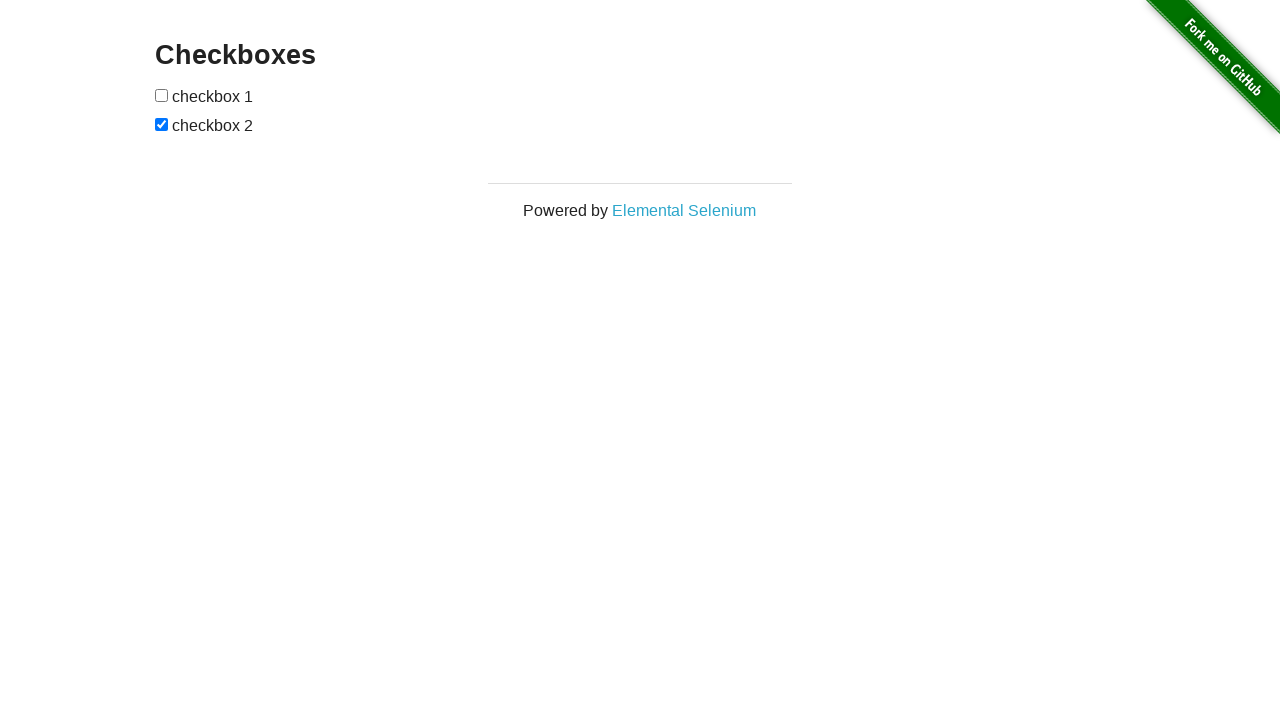

Clicked the first checkbox at (162, 95) on input[type='checkbox']:nth-of-type(1)
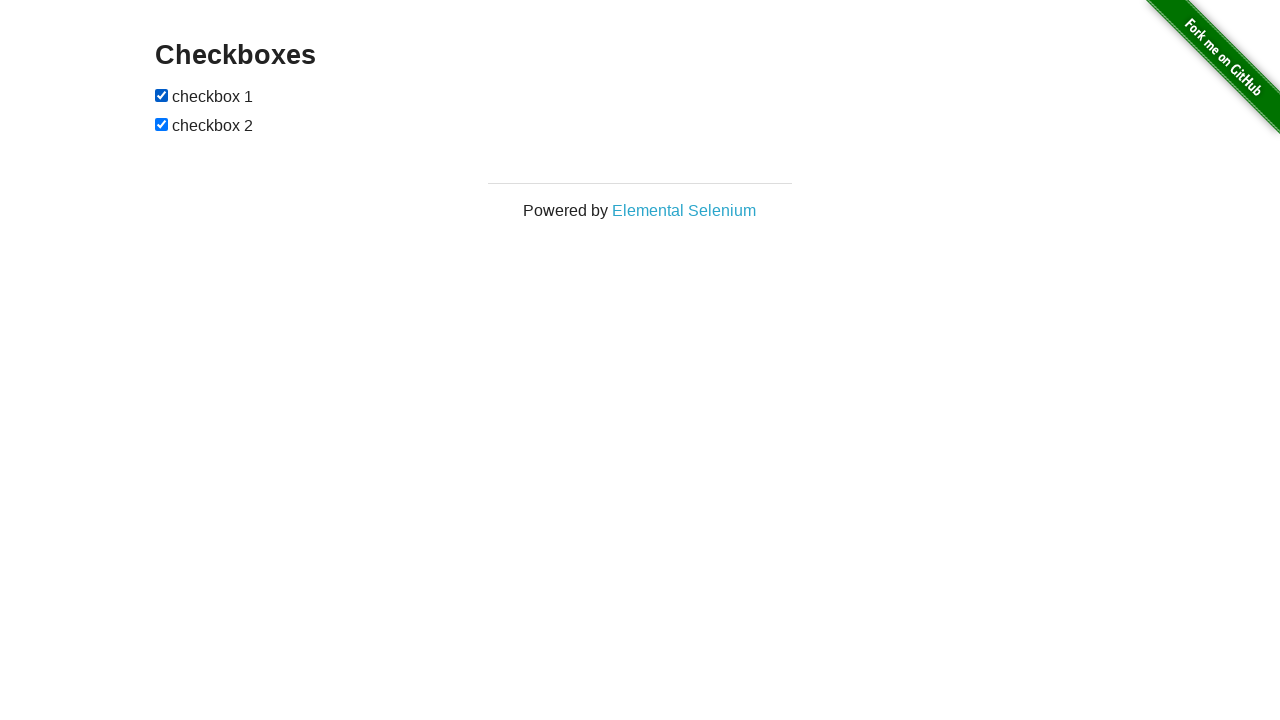

Located the second checkbox
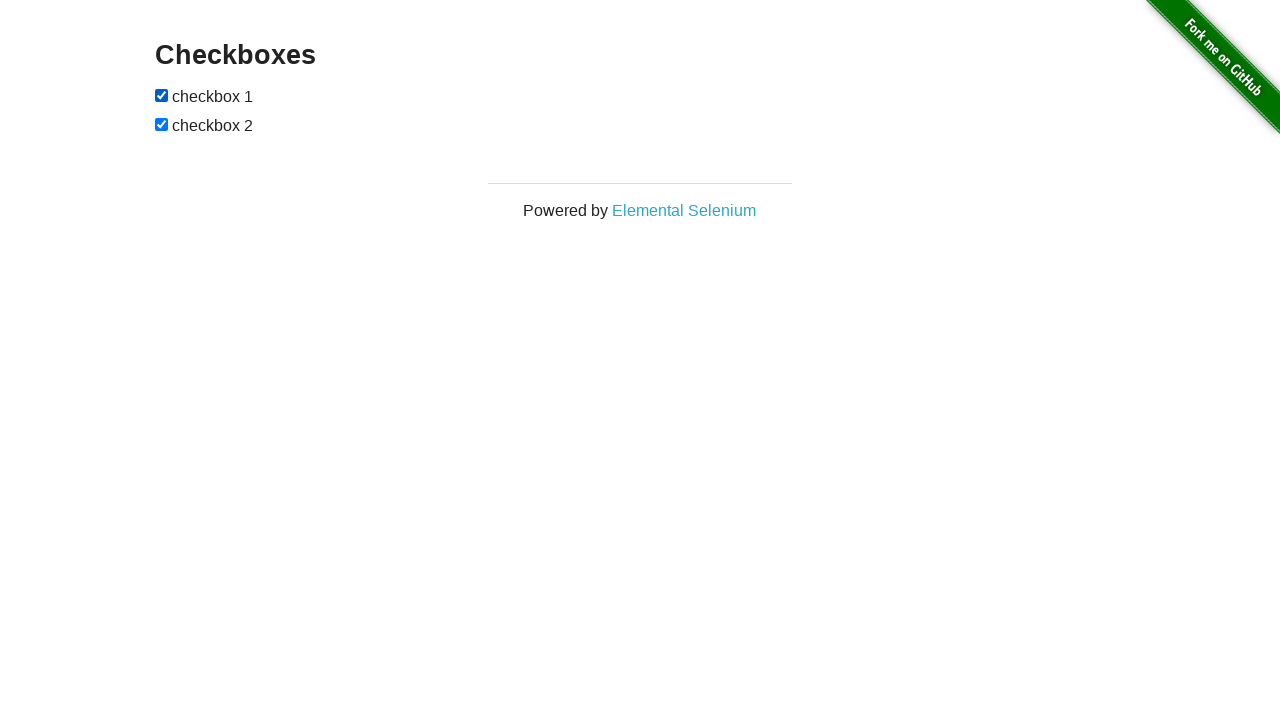

Second checkbox was checked, unchecked it at (162, 124) on input[type='checkbox']:nth-of-type(2)
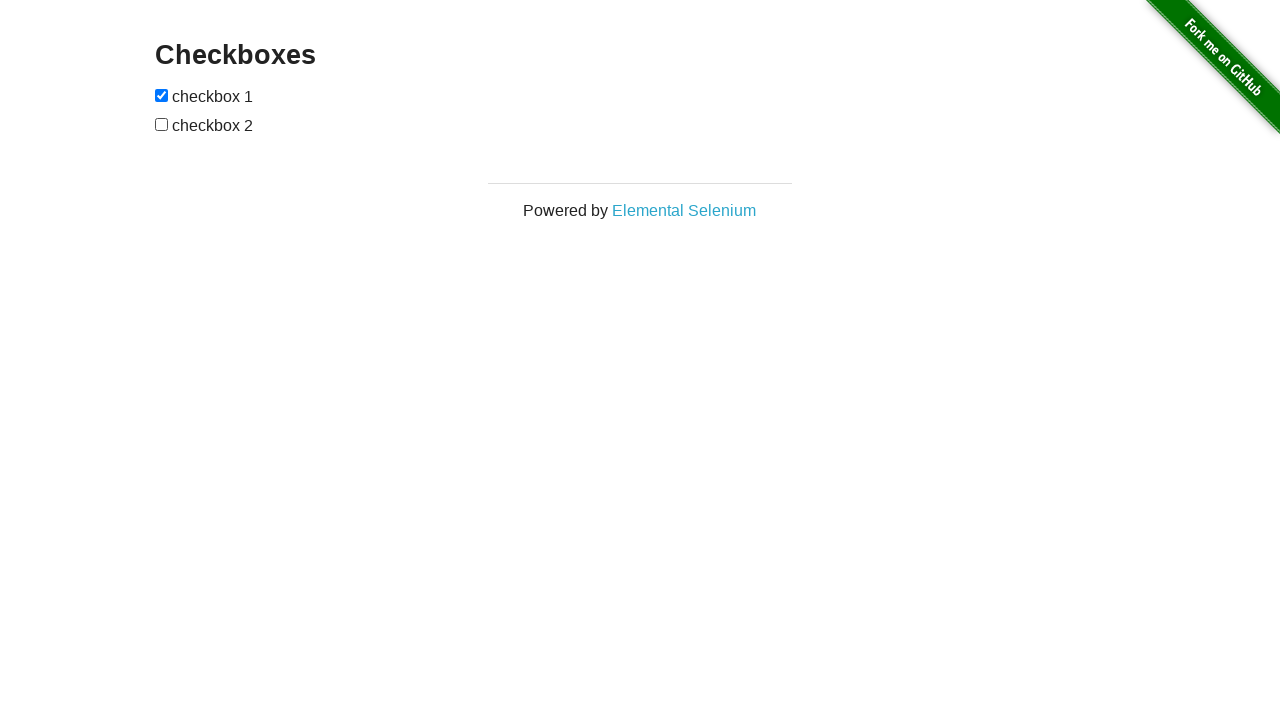

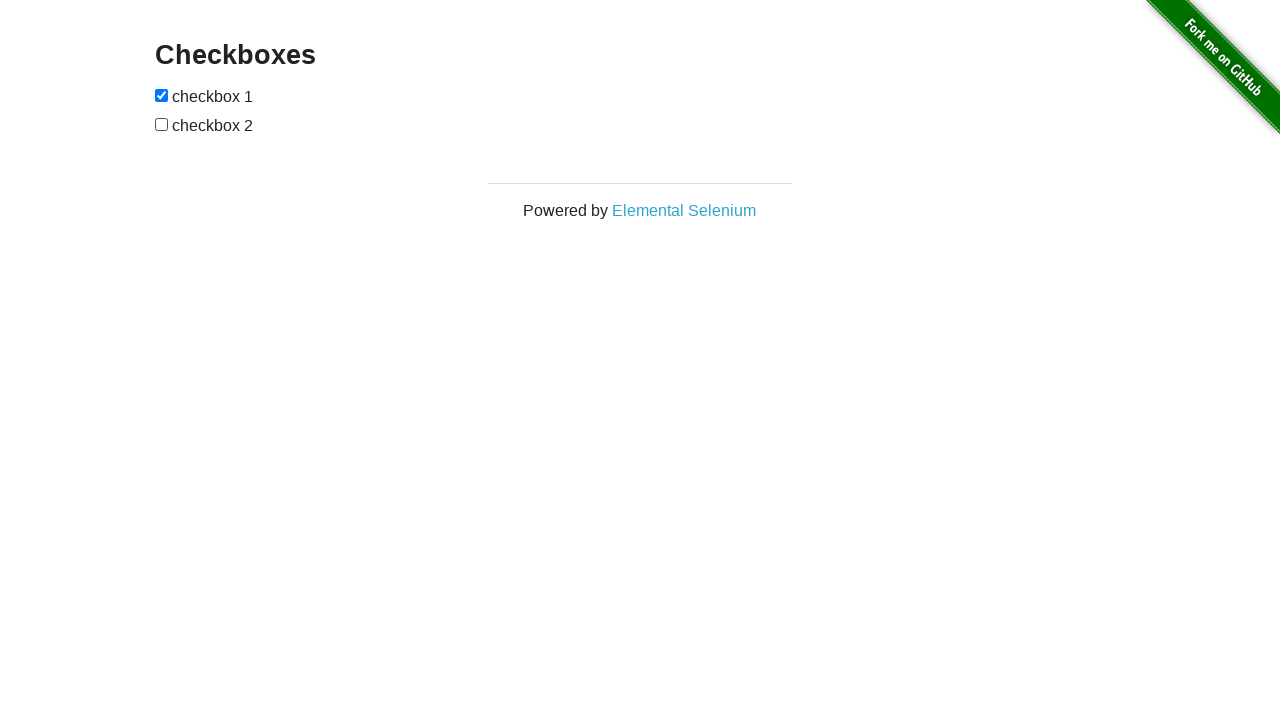